Navigates to the automation practice page and verifies that footer navigation links are present on the page

Starting URL: https://rahulshettyacademy.com/AutomationPractice/

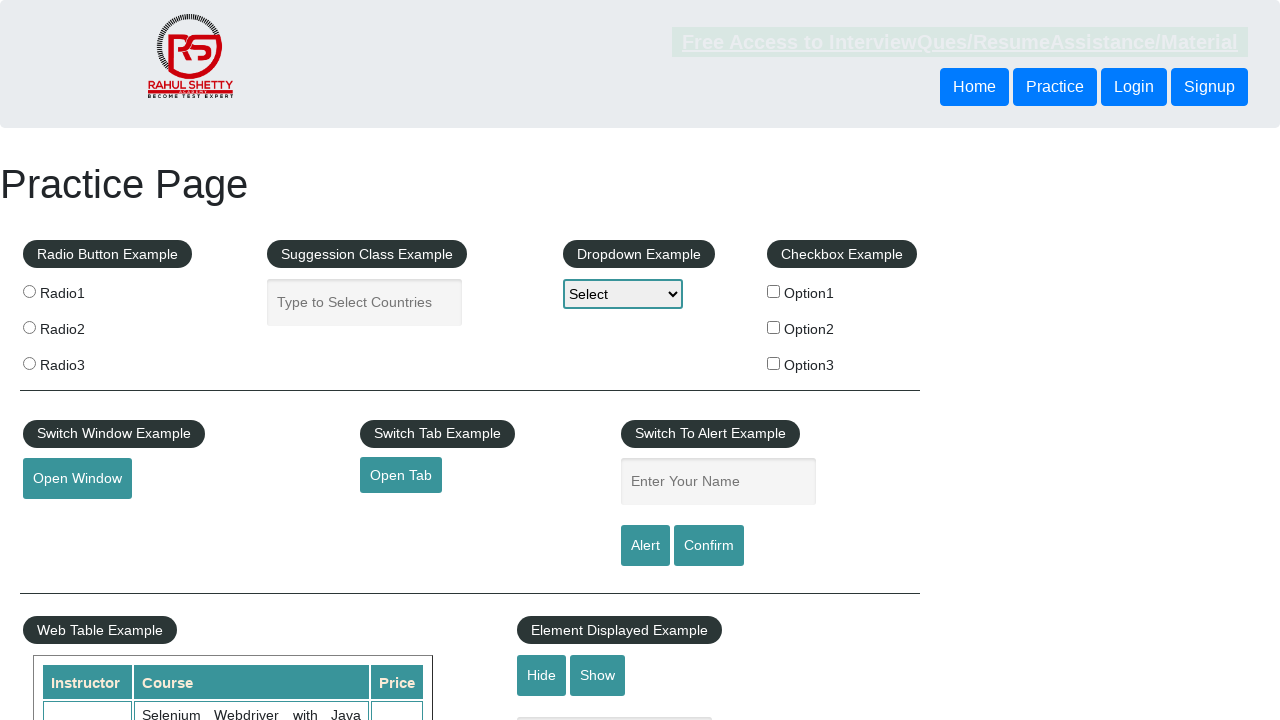

Waited for footer navigation links to be present on the page
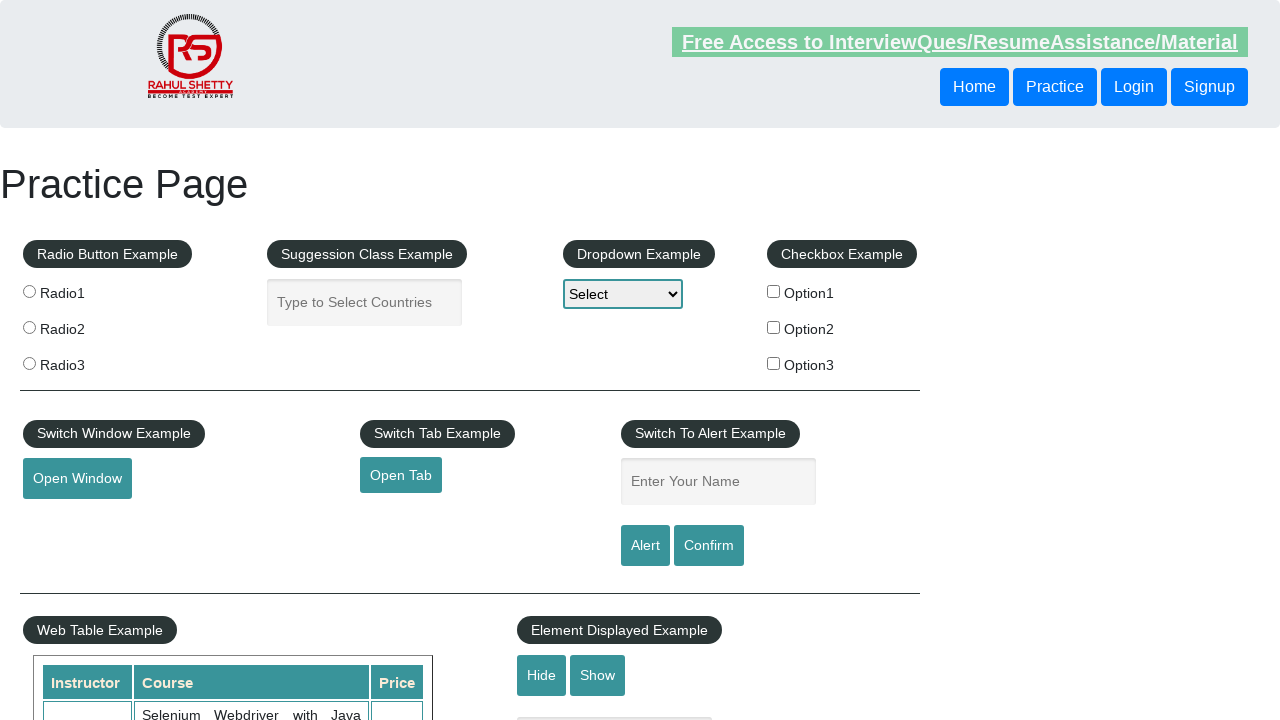

Located all footer navigation links using selector 'li.gf-li a'
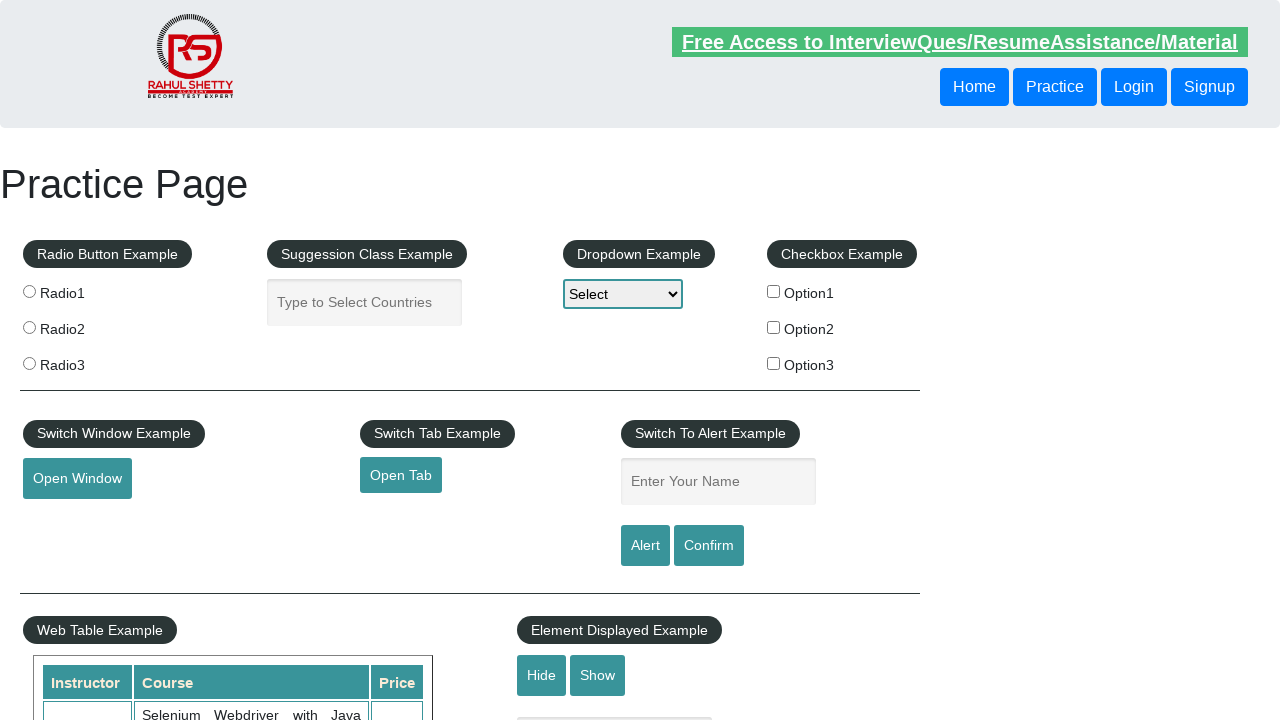

Verified that 20 footer links are present on the page
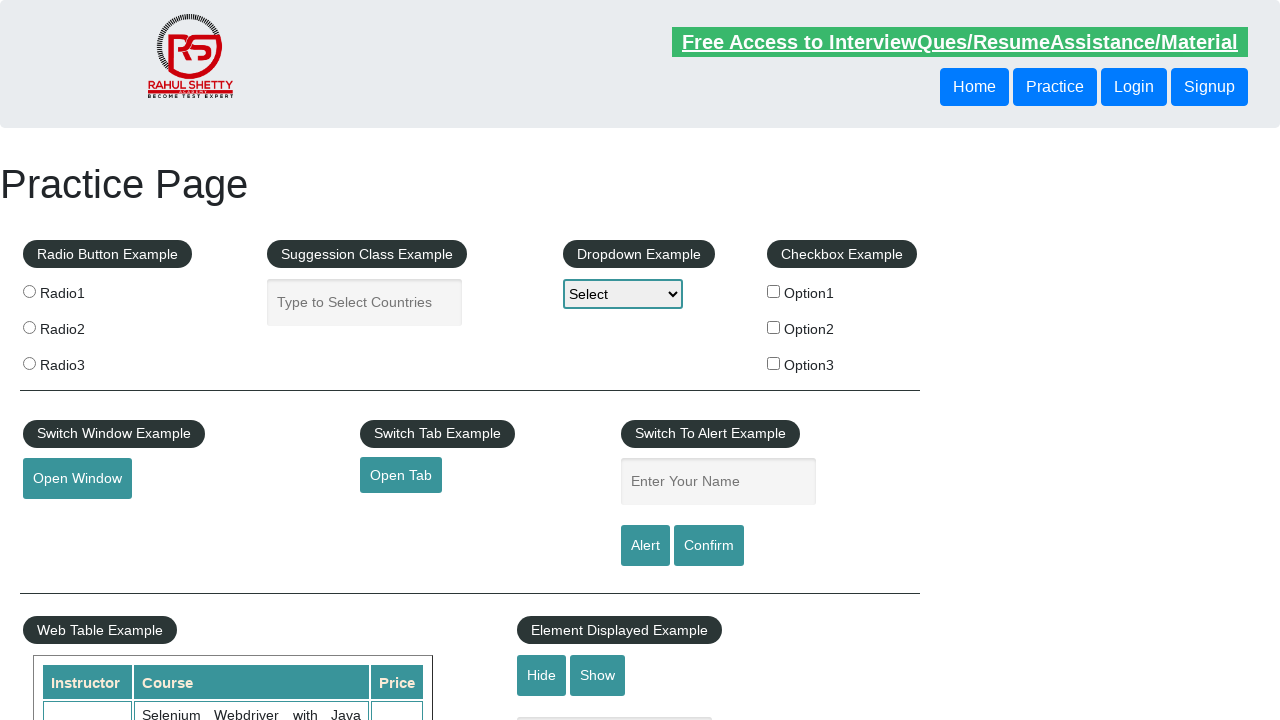

Retrieved the first footer navigation link
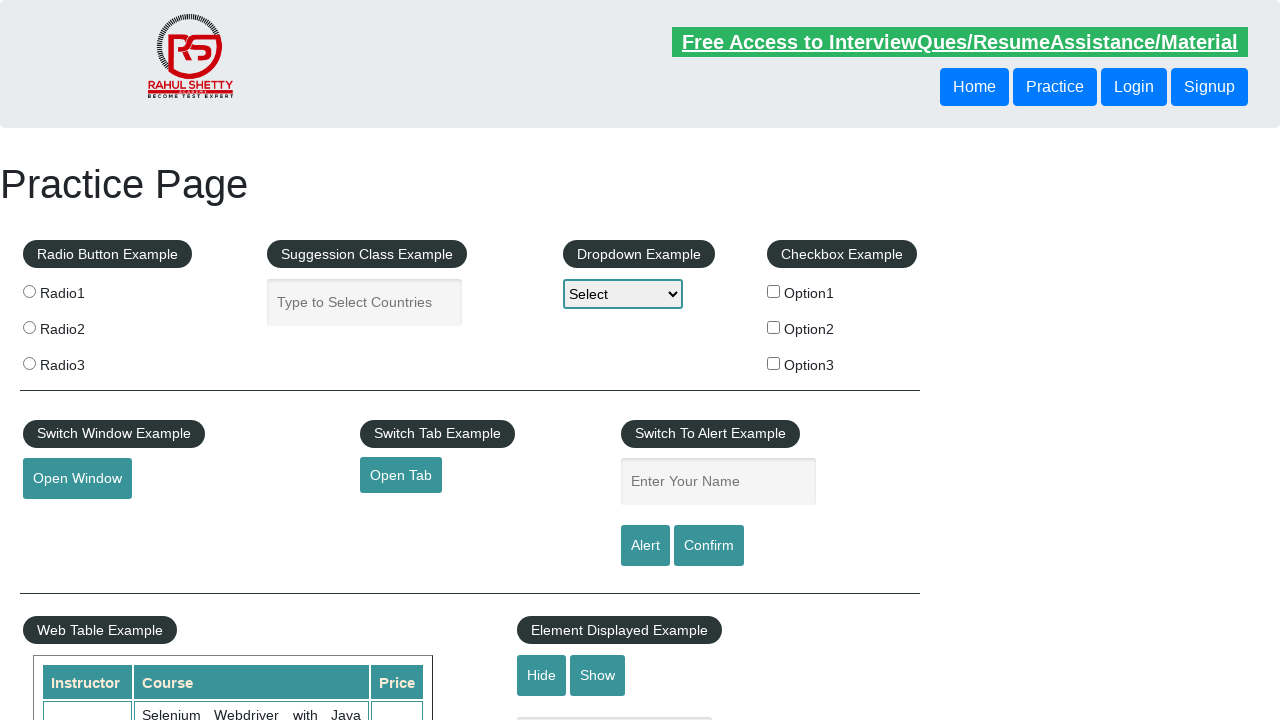

Retrieved the href attribute from the first footer link
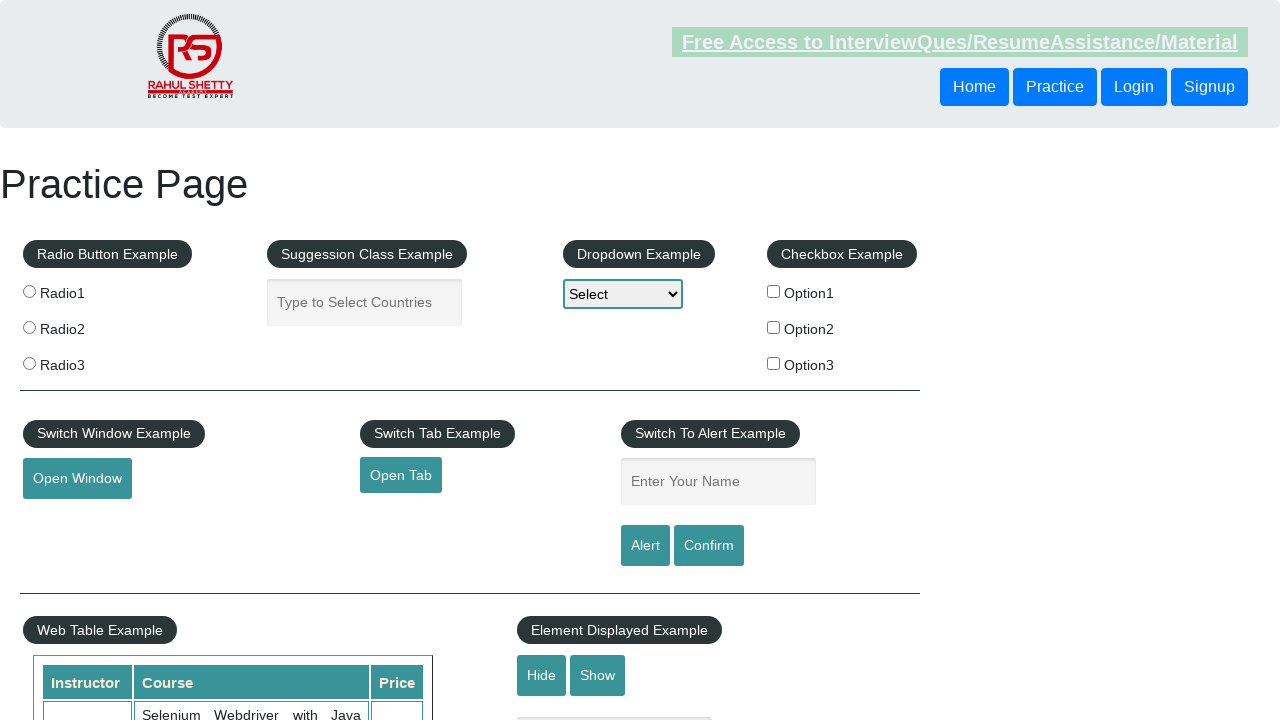

Verified that the first footer link has a valid href: '#'
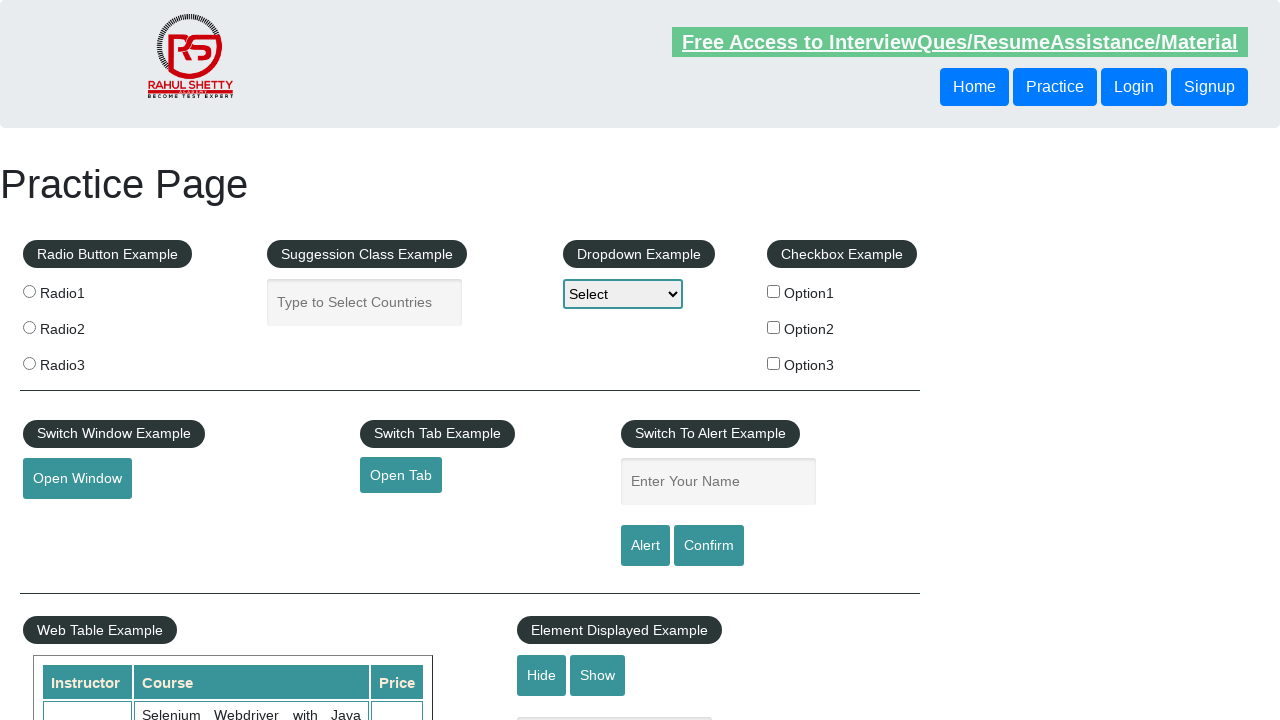

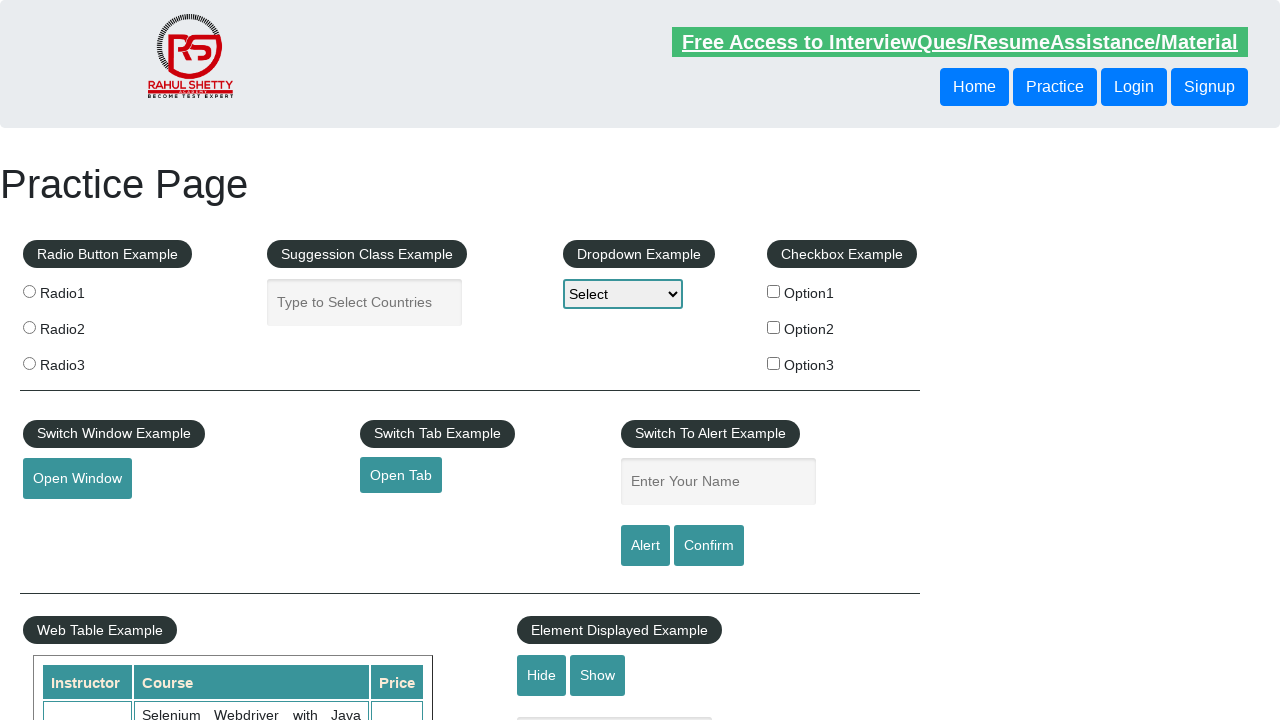